Navigates to the AdCreative.ai free trial page and waits for the page to fully load.

Starting URL: https://free-trial.adcreative.ai/futurepedia

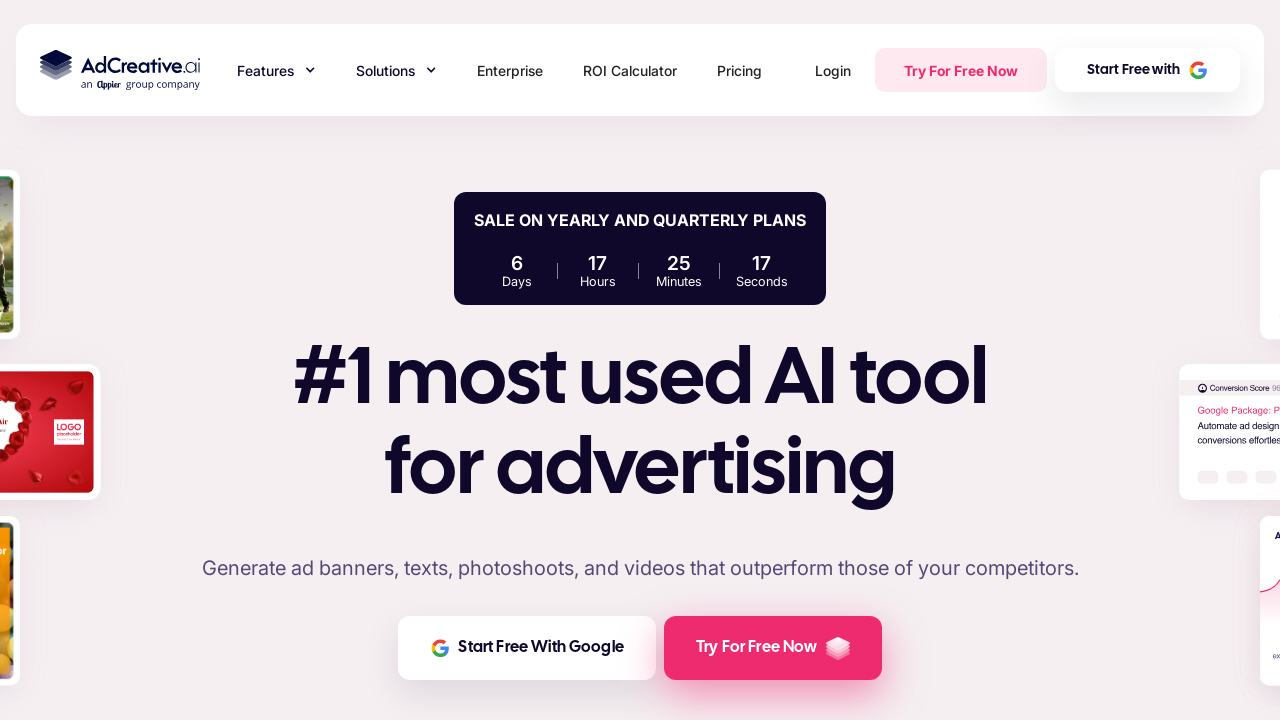

Navigated to AdCreative.ai free trial page
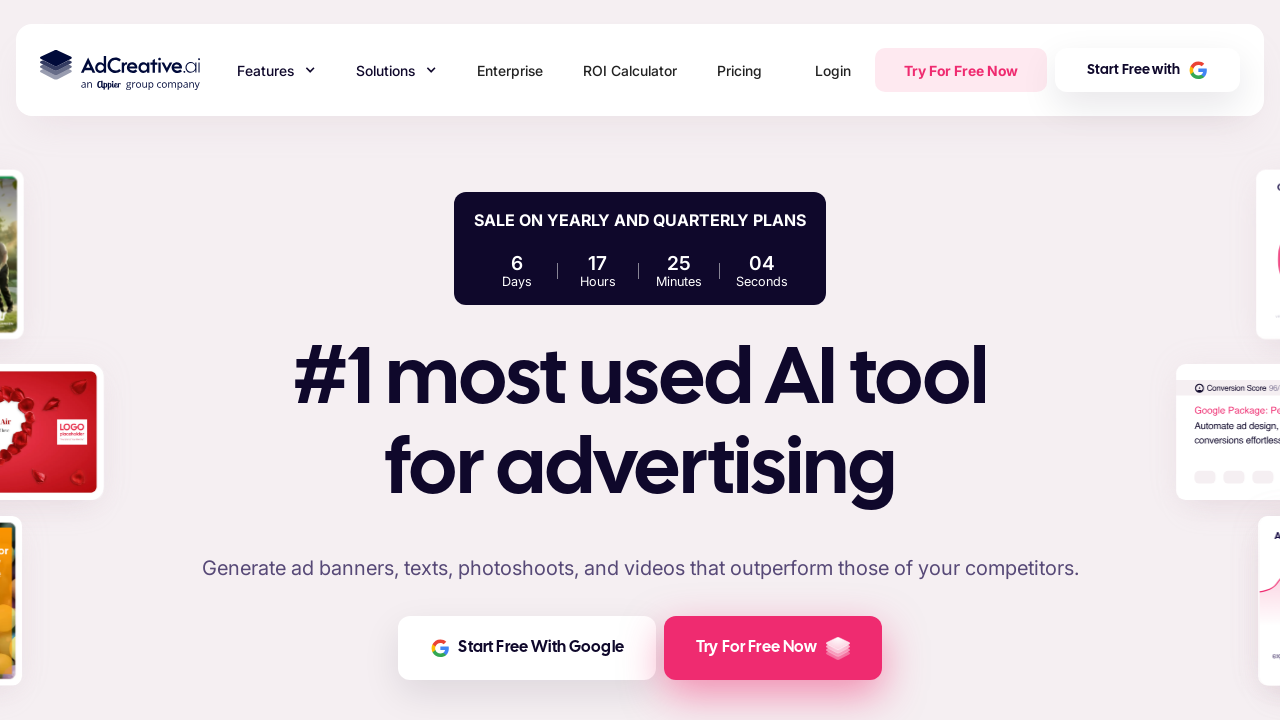

Page reached networkidle state
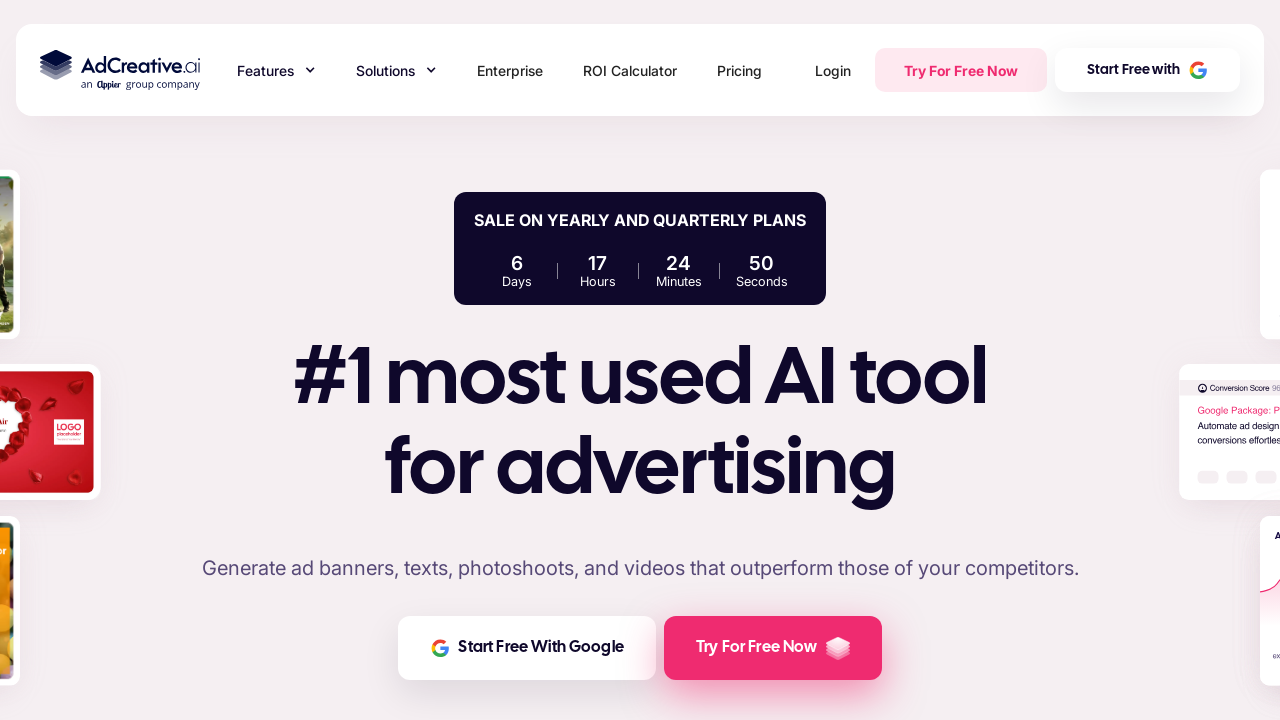

Body element is present, page fully loaded
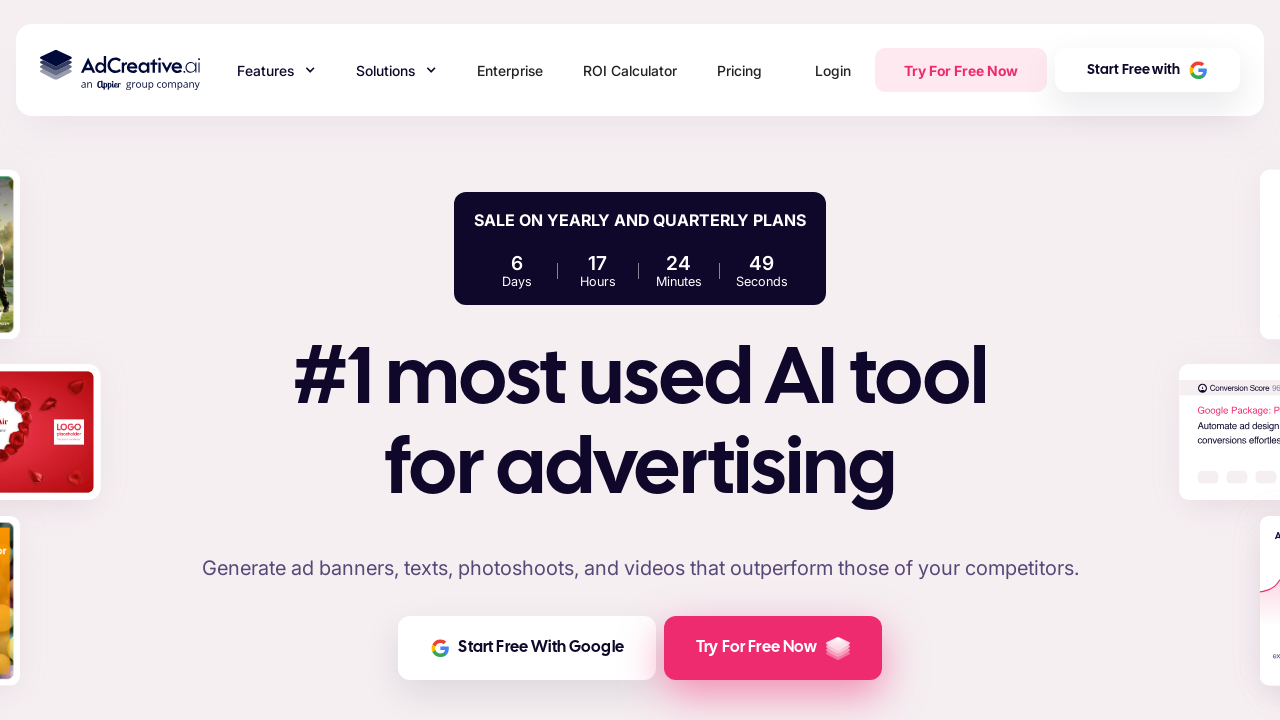

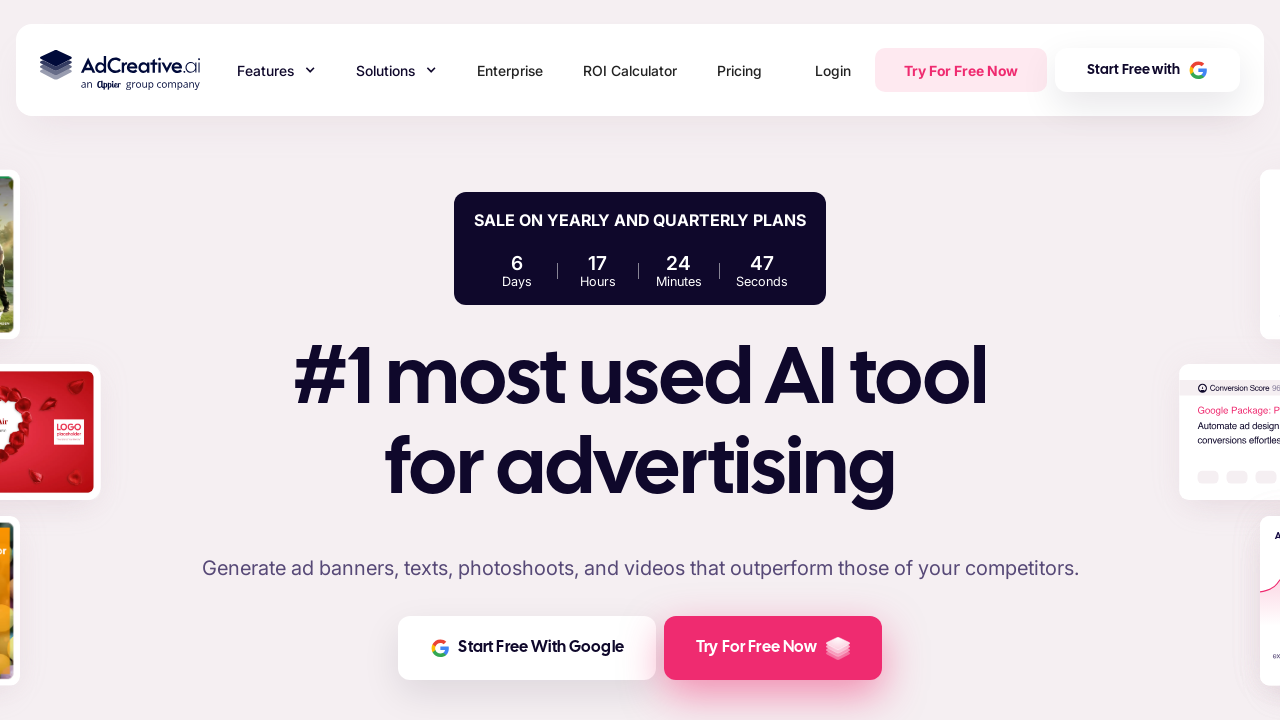